Navigates to Greens Technology page, verifies content is displayed, and hovers over the address element

Starting URL: https://greenstech.in/selenium-course-content.html

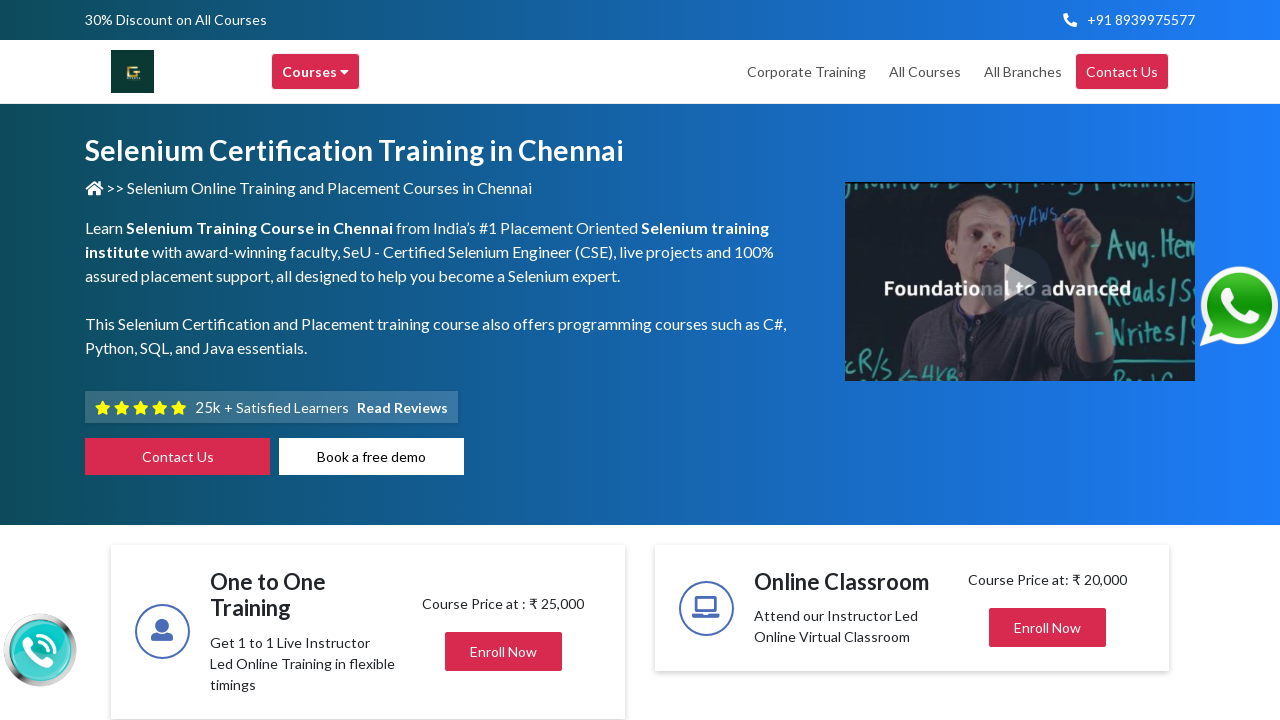

Waited for address heading element with 'Greens' text to load
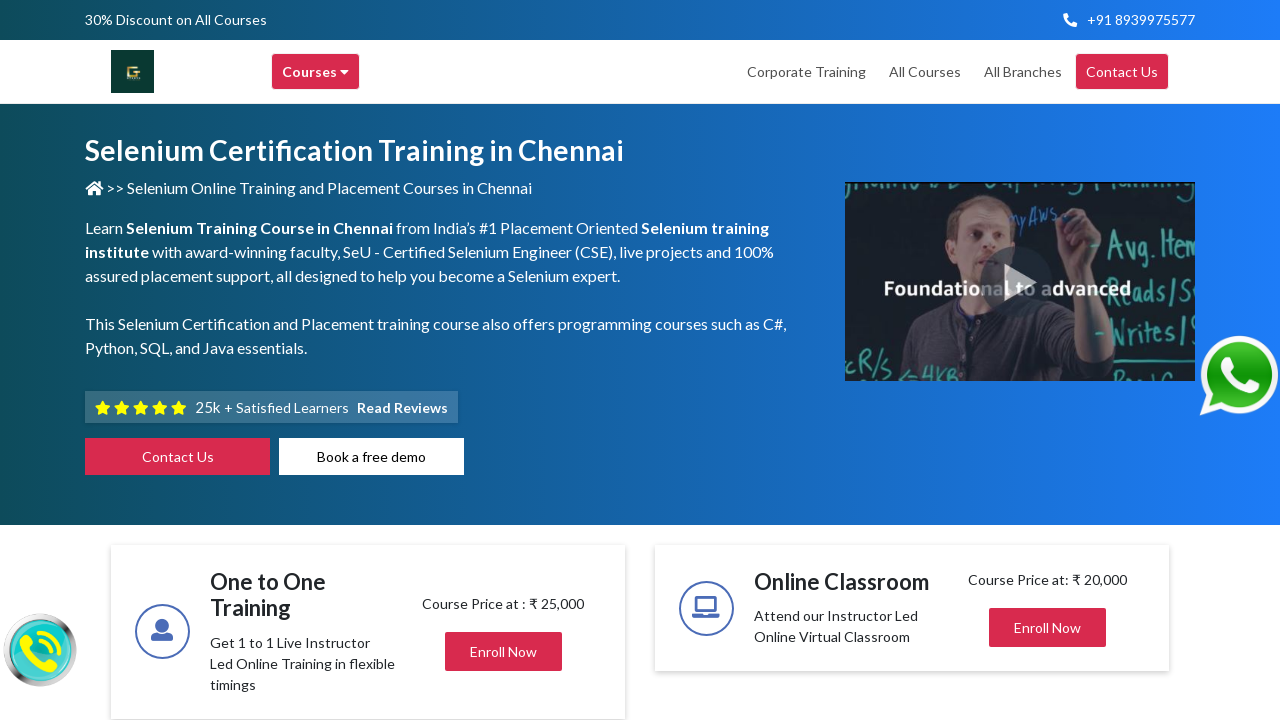

Waited for mail info element to load
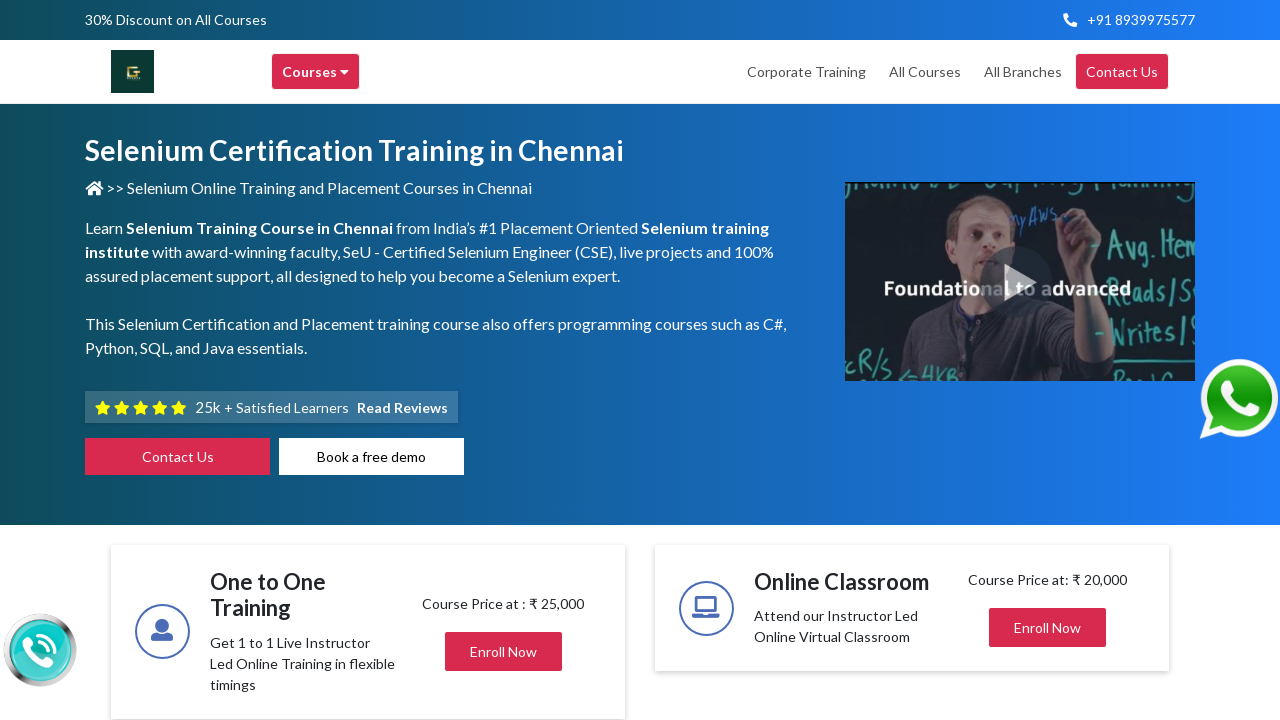

Hovered over the address heading element at (232, 360) on xpath=//h6[contains(text(), 'Greens')]
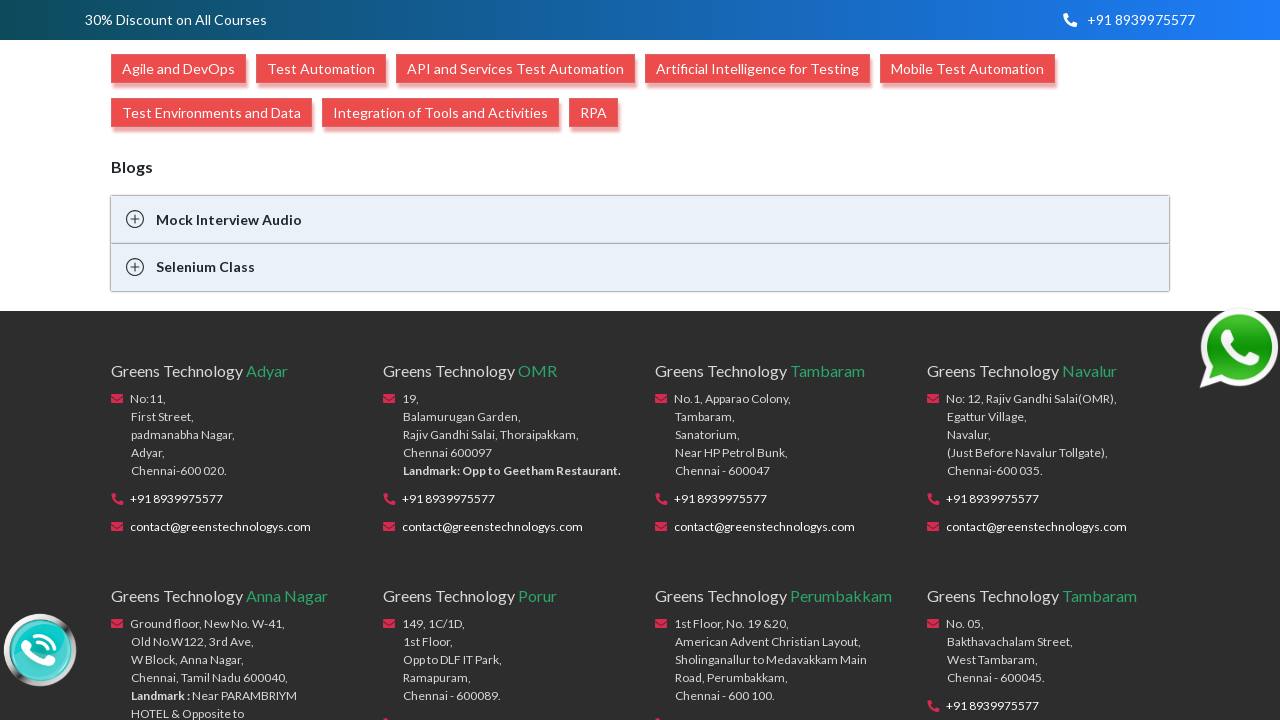

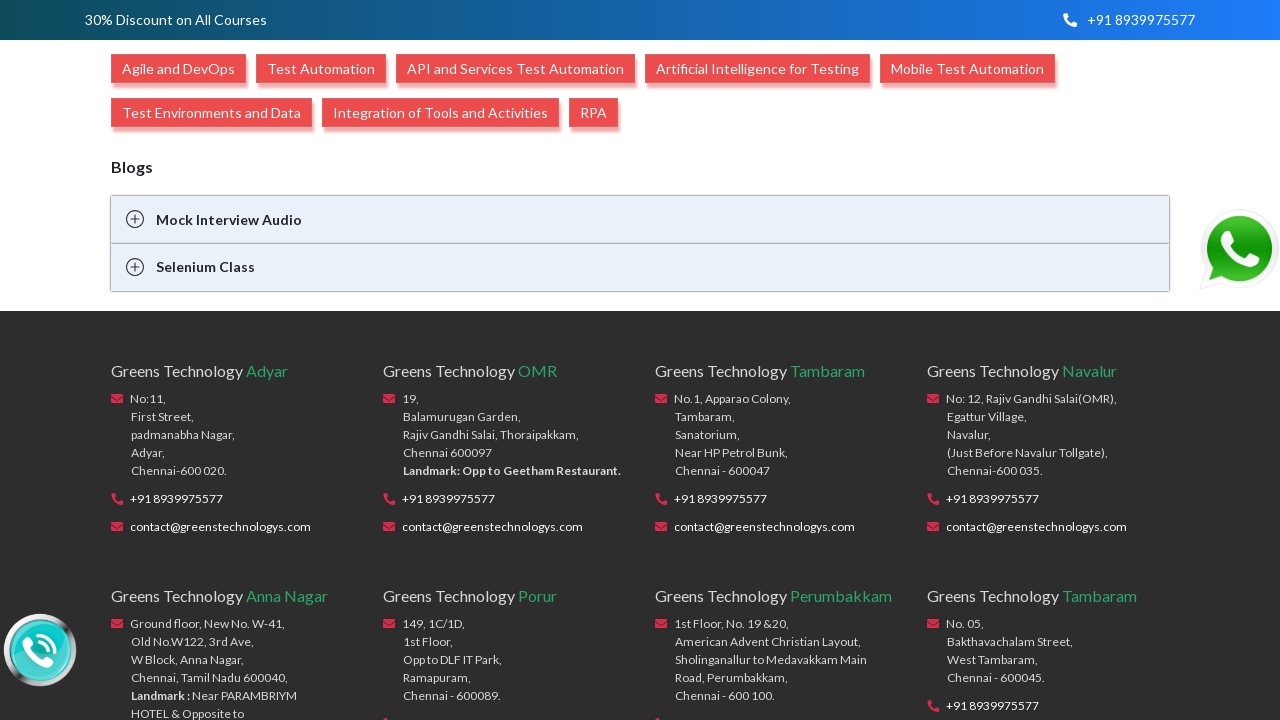